Tests dynamic controls by toggling checkbox visibility and interacting with it when it reappears

Starting URL: https://training-support.net/webelements/dynamic-controls

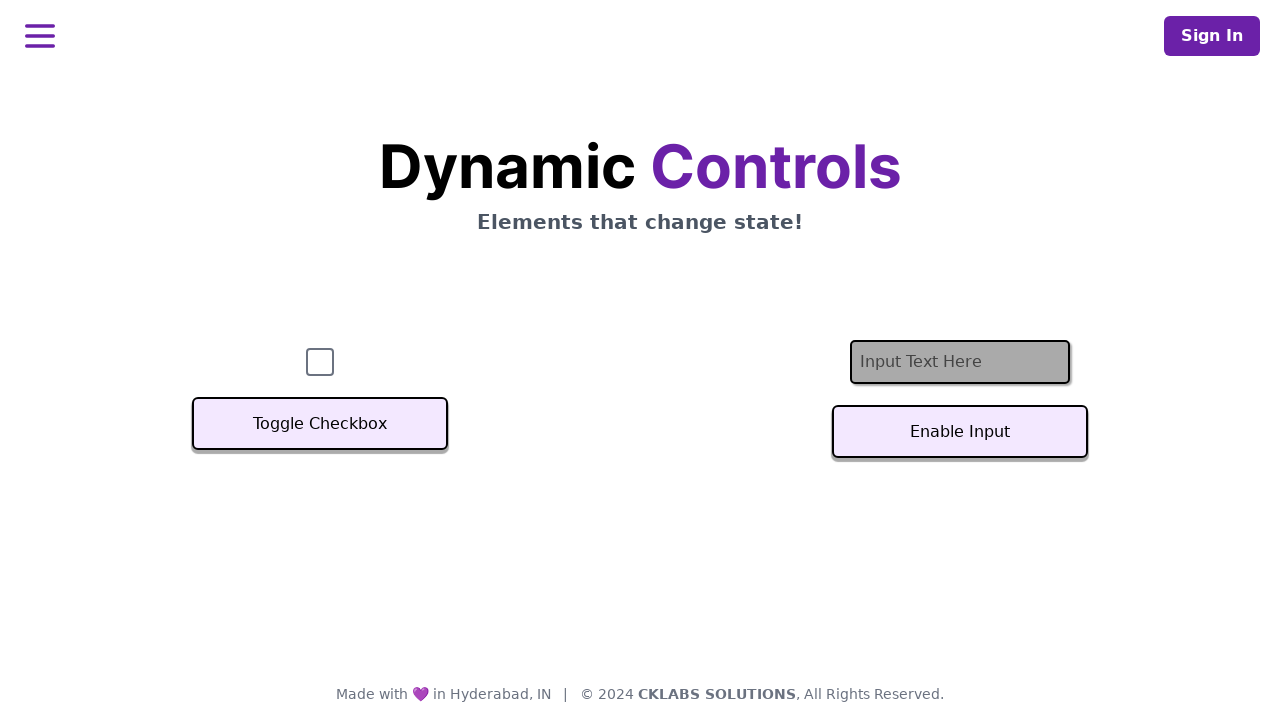

Located checkbox element on page
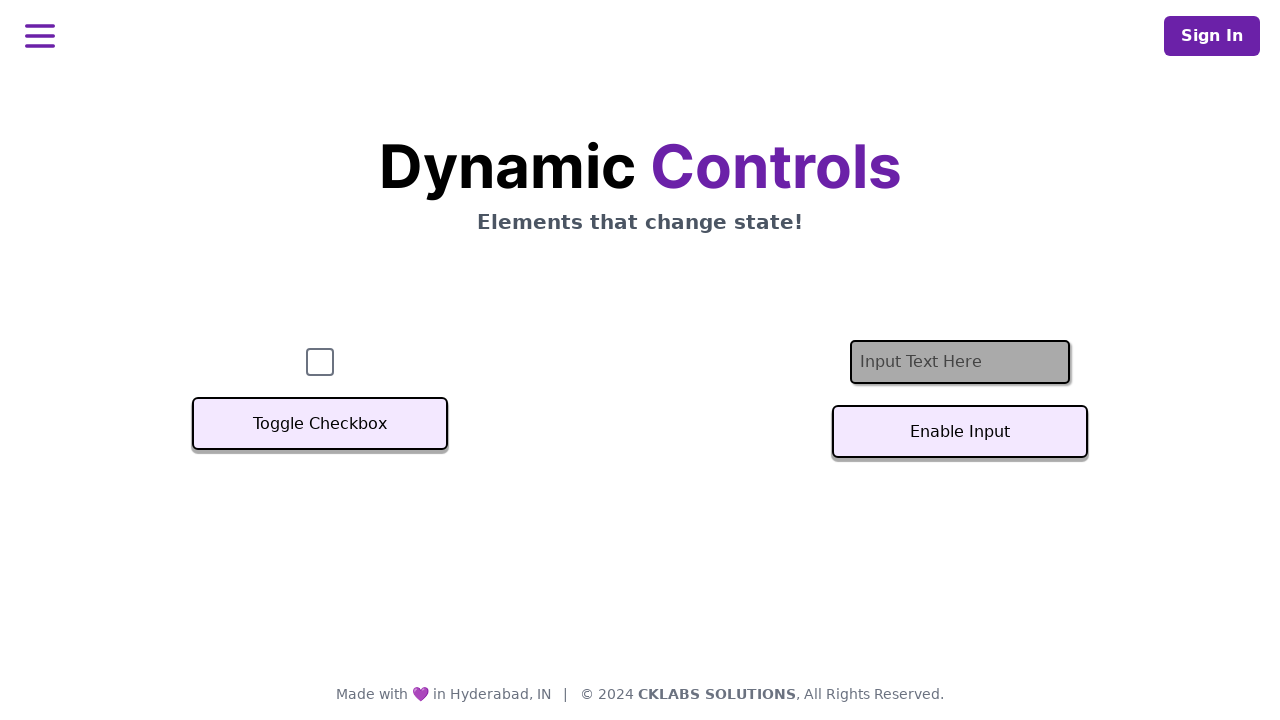

Clicked toggle button to hide checkbox at (320, 424) on text=Toggle
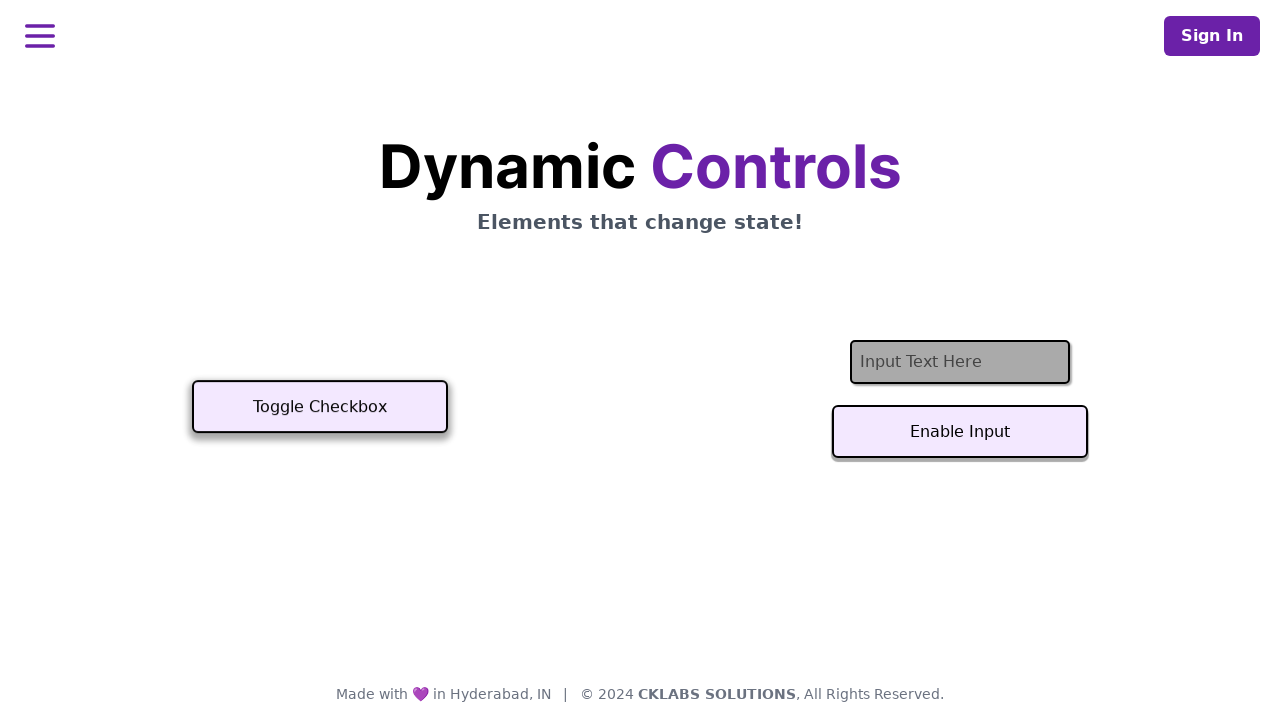

Checkbox disappeared from view
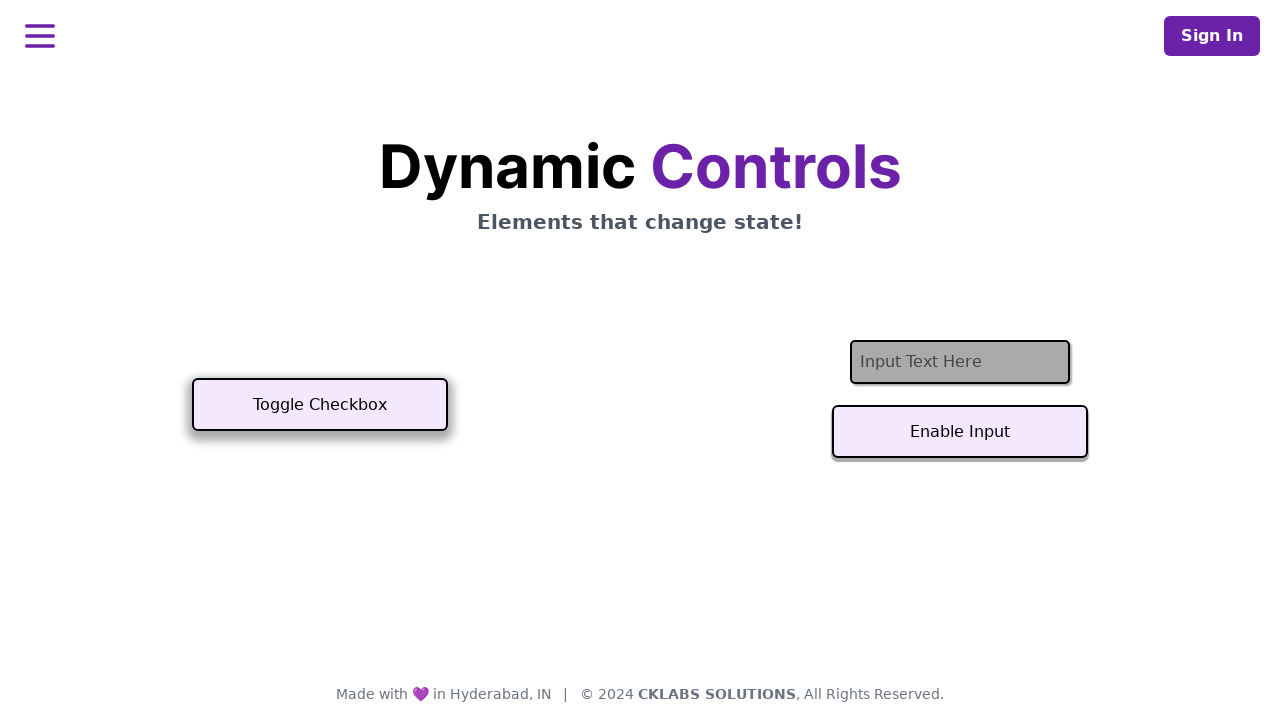

Clicked toggle button to show checkbox at (320, 405) on text=Toggle
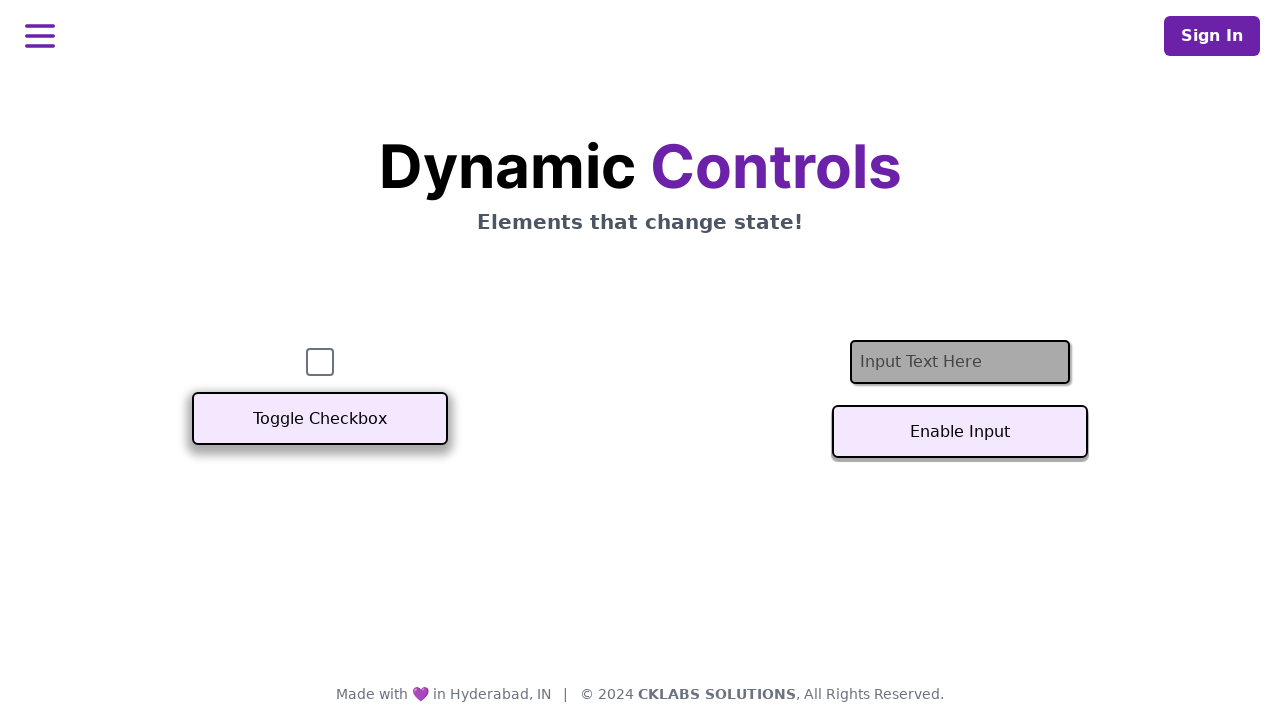

Checkbox reappeared on page
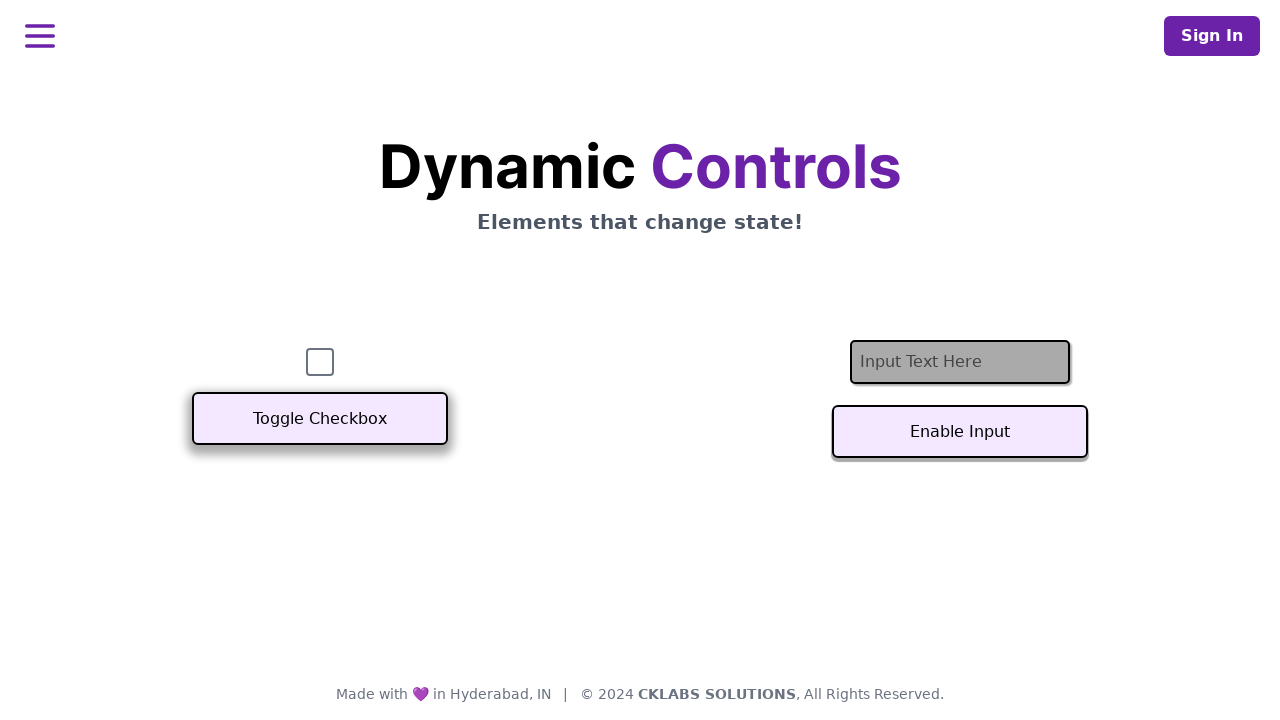

Clicked checkbox to select it at (320, 362) on #checkbox
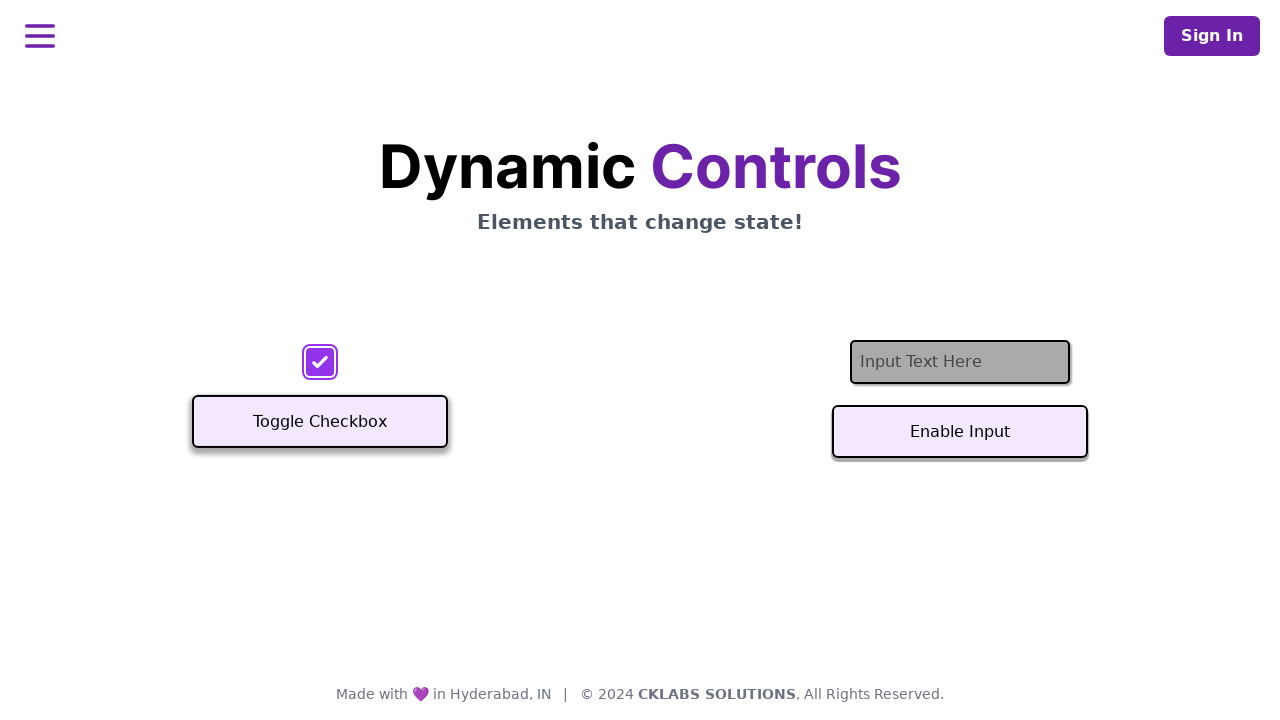

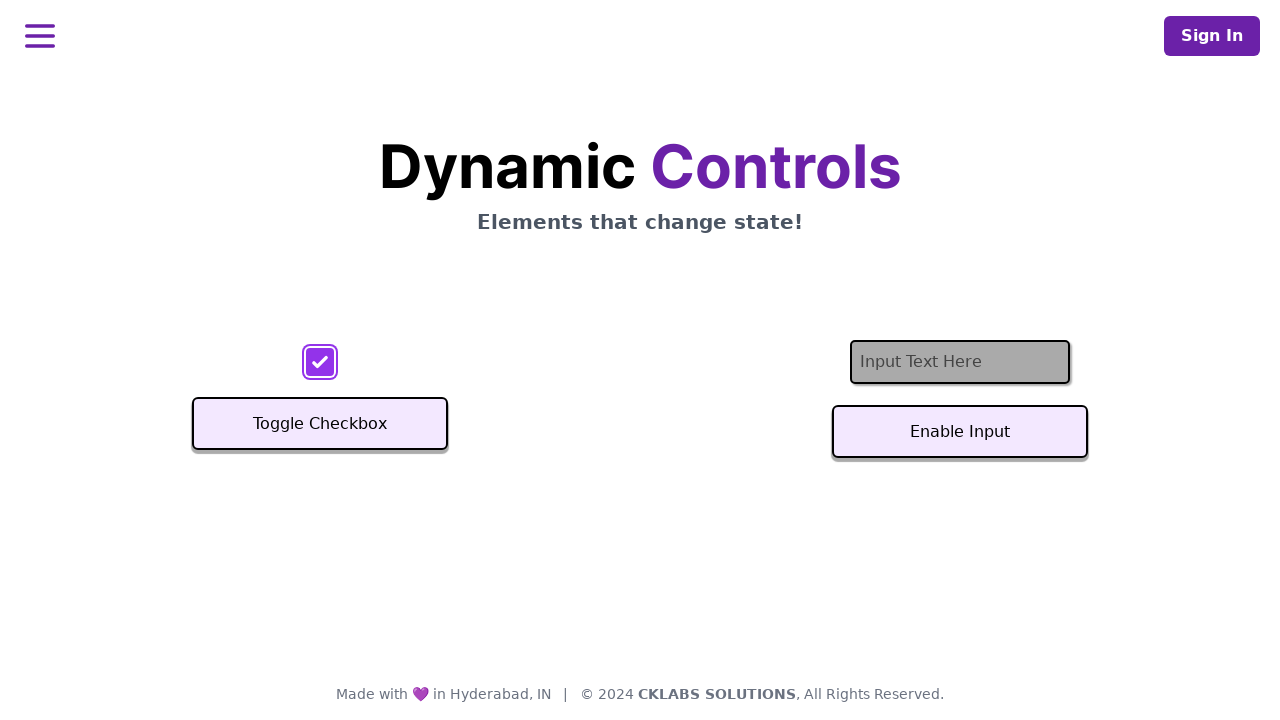